Tests Dropdown functionality by selecting different options from a dropdown menu

Starting URL: https://the-internet.herokuapp.com/

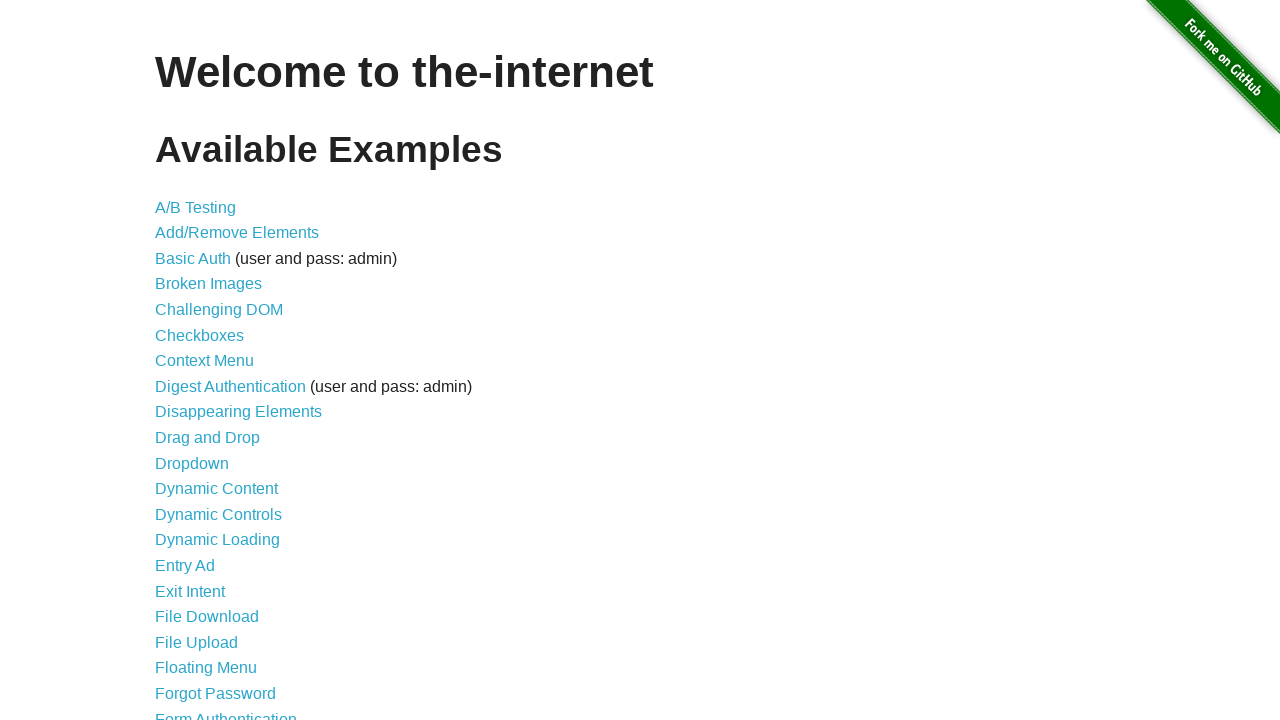

Clicked on Dropdown link at (192, 463) on text=Dropdown
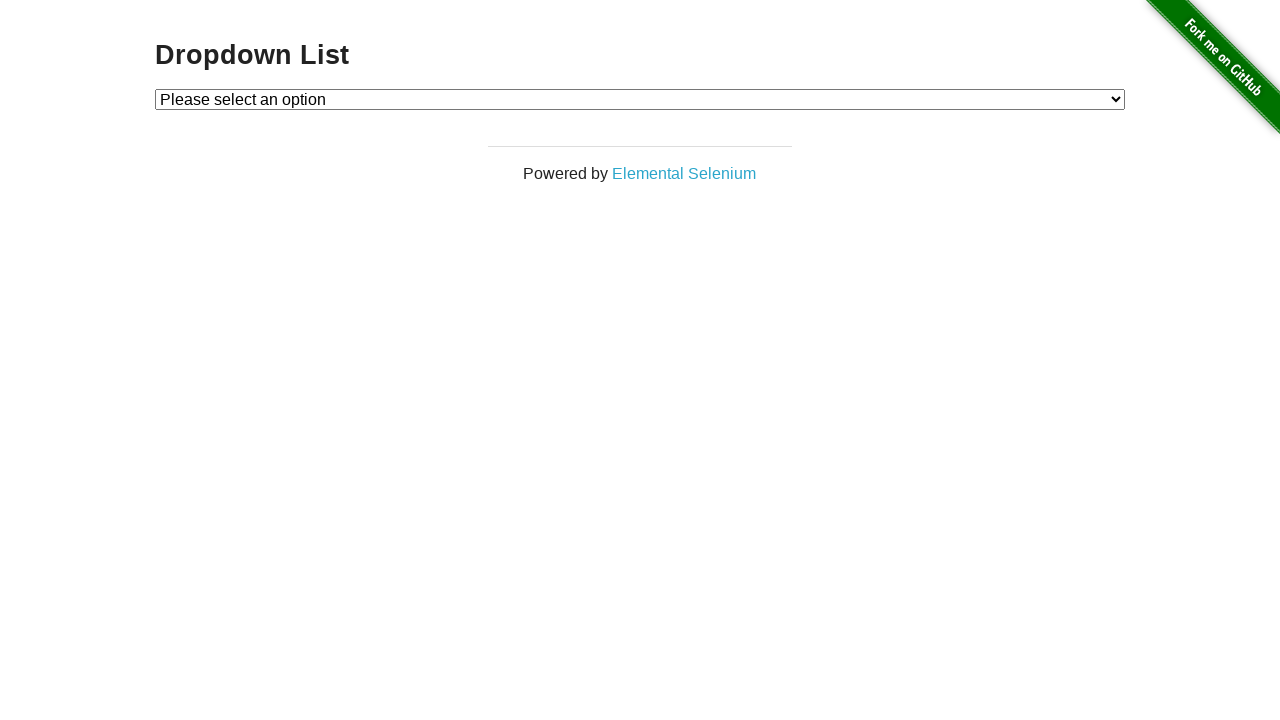

Verified page title contains 'Dropdown List'
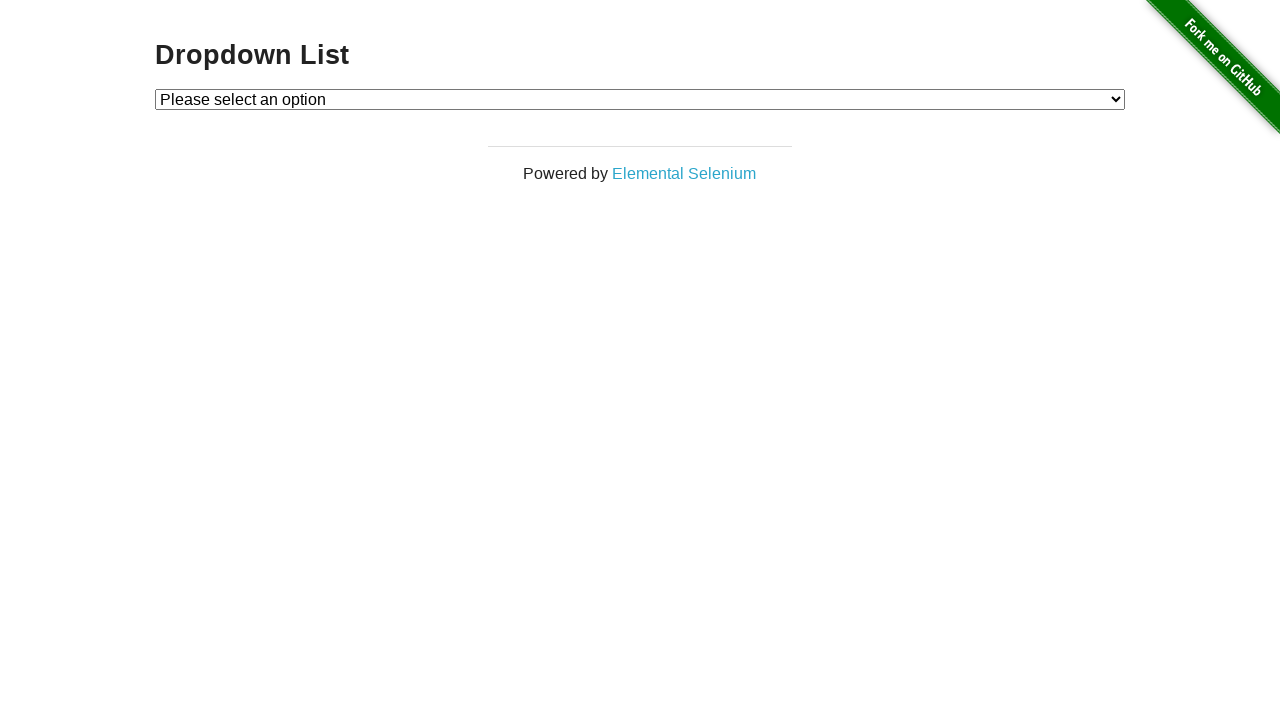

Located dropdown select element
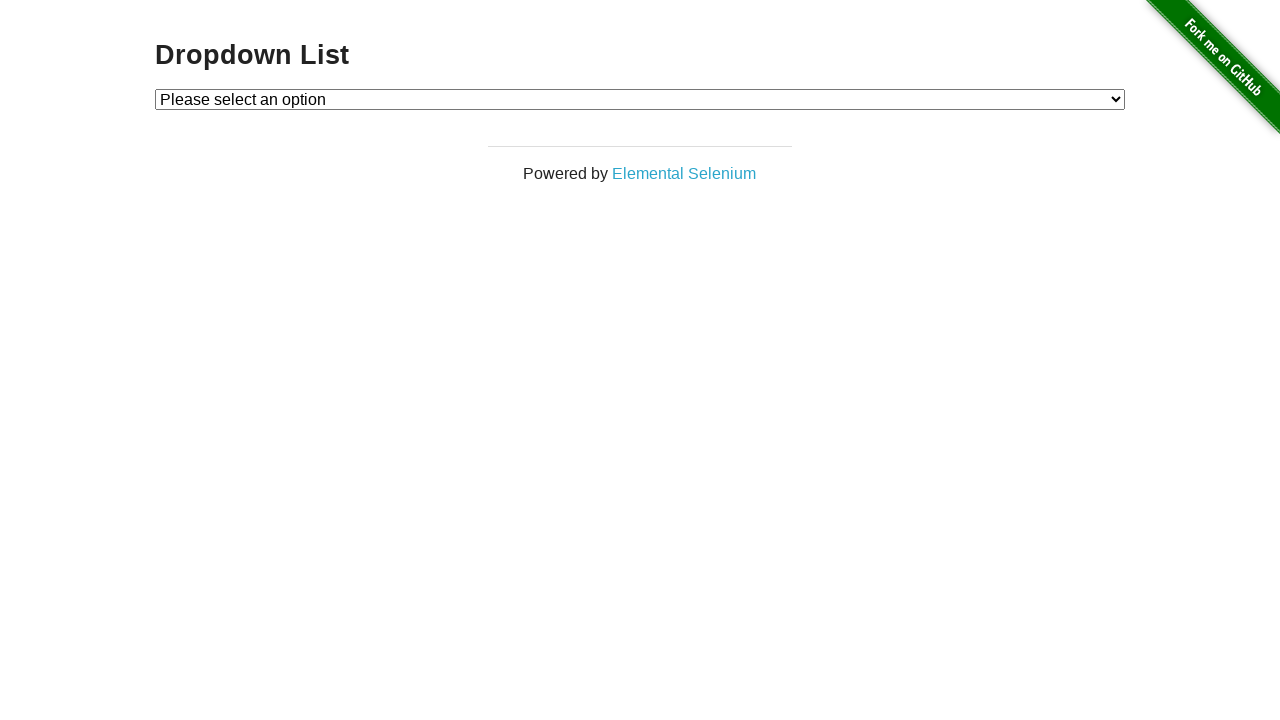

Selected 'Option 1' from dropdown on select#dropdown
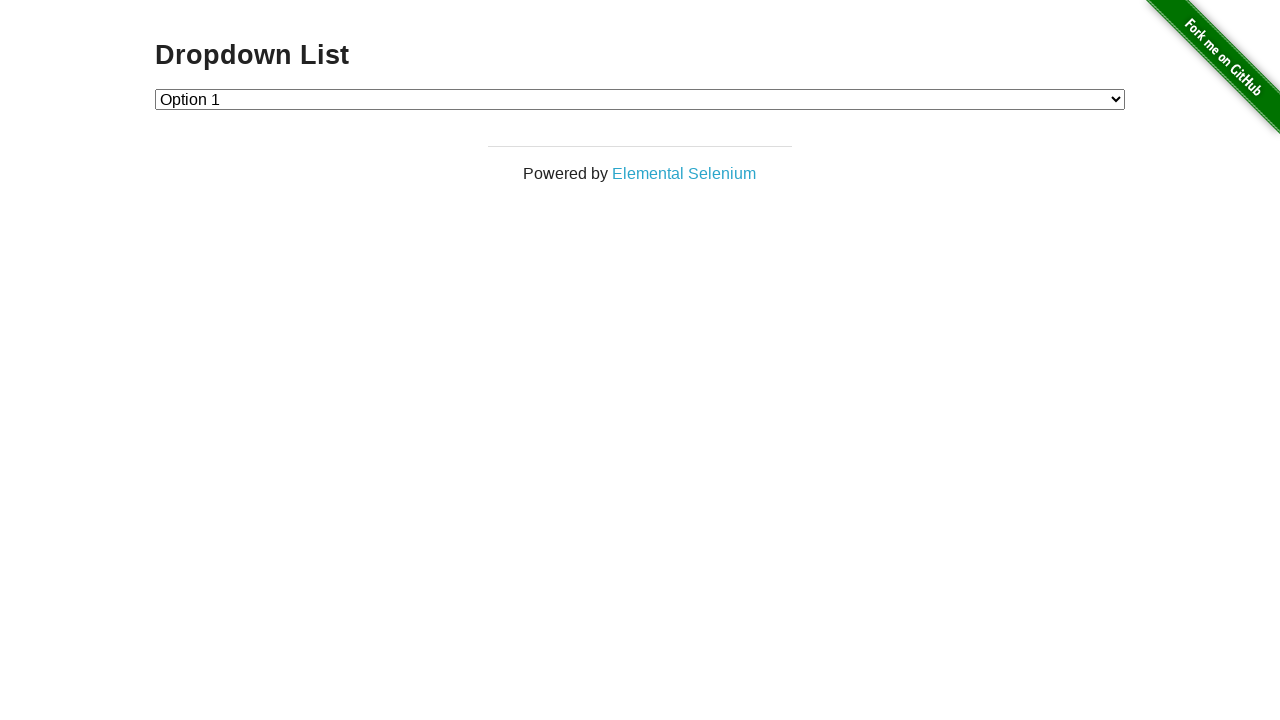

Selected 'Option 2' from dropdown on select#dropdown
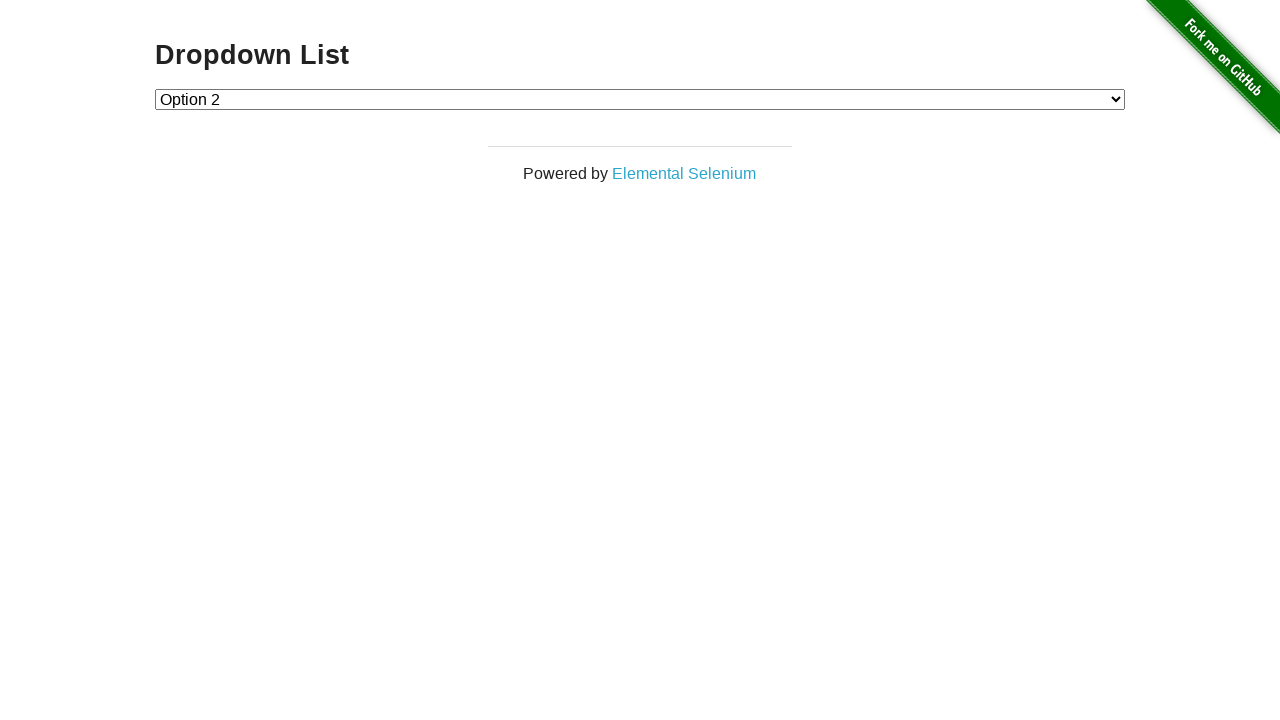

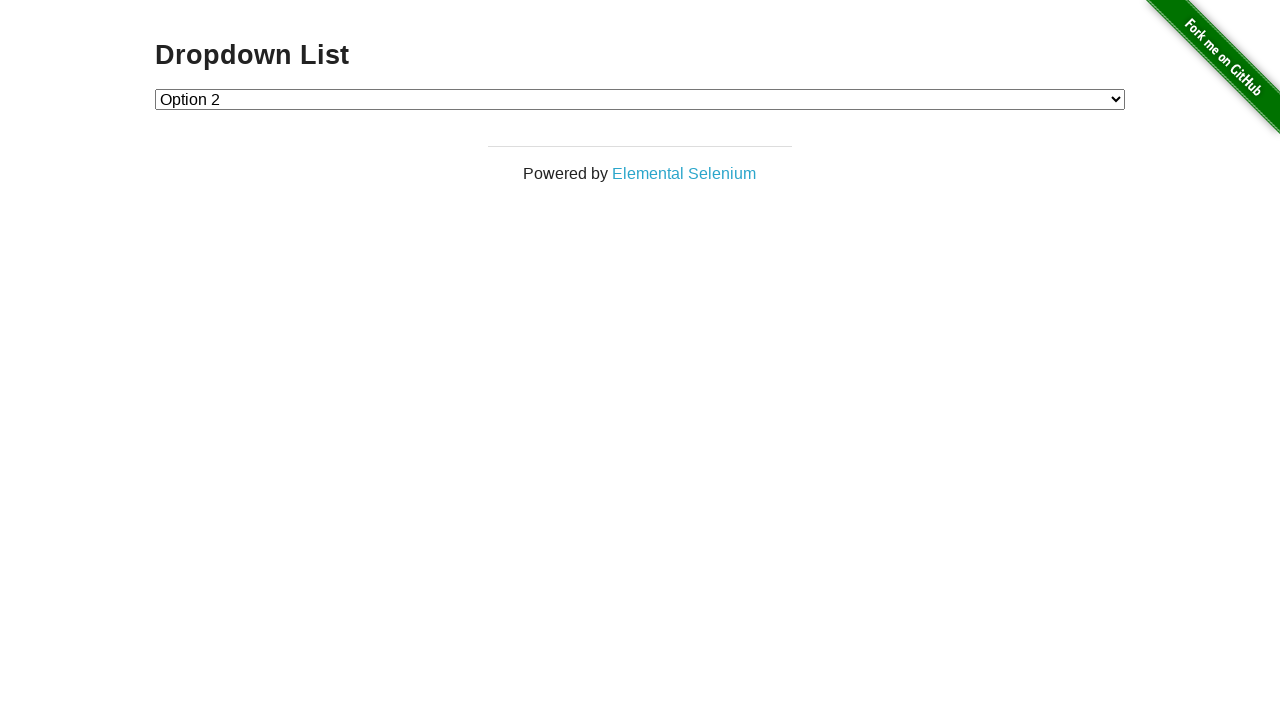